Tests right-click context menu interaction and alert handling

Starting URL: http://swisnl.github.io/jQuery-contextMenu/demo.html

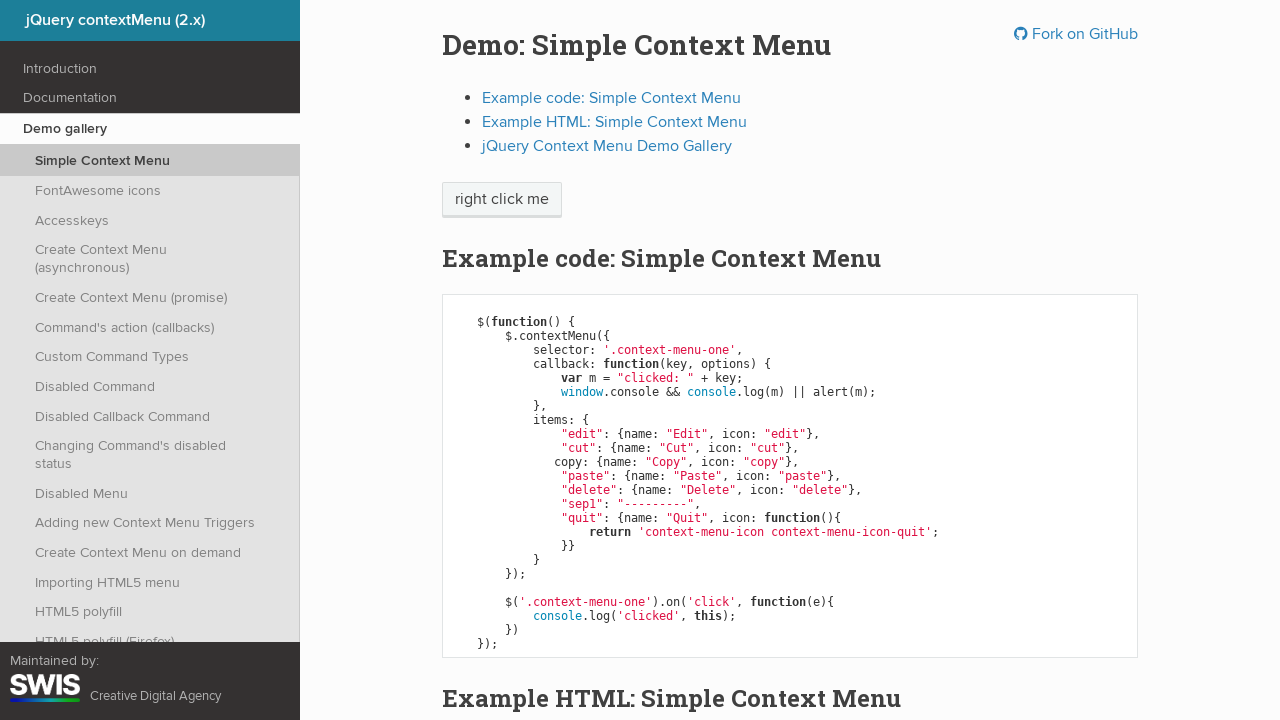

Right-clicked on 'right click me' element to open context menu at (502, 200) on //span[text()='right click me']
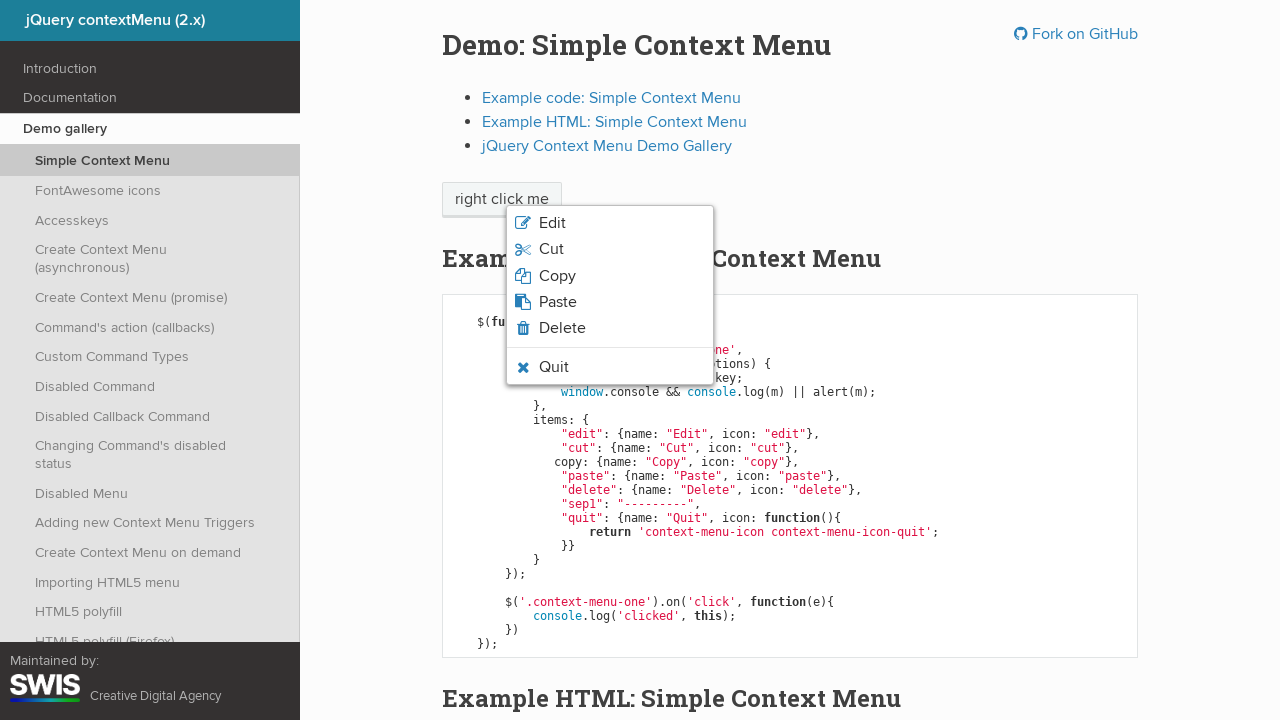

Hovered over 'Quit' option in context menu at (554, 367) on xpath=//span[text()='Quit']
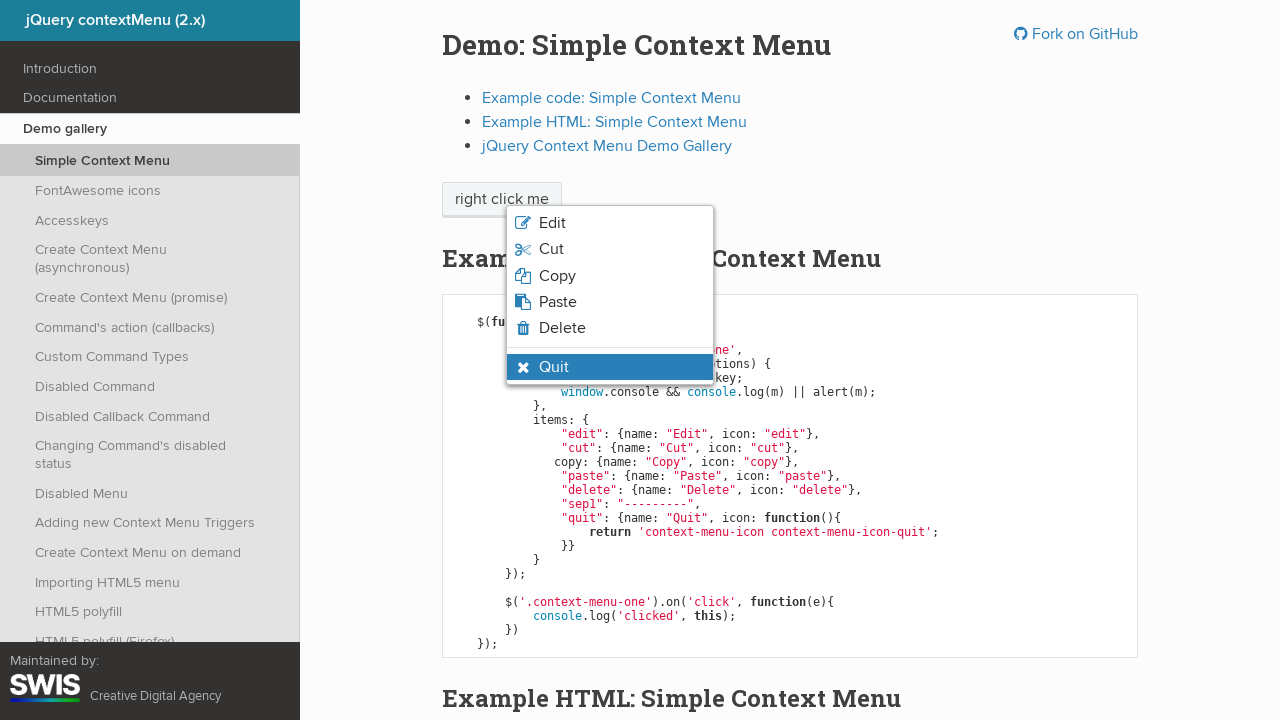

Clicked on 'Quit' option from context menu at (554, 367) on xpath=//span[text()='Quit']
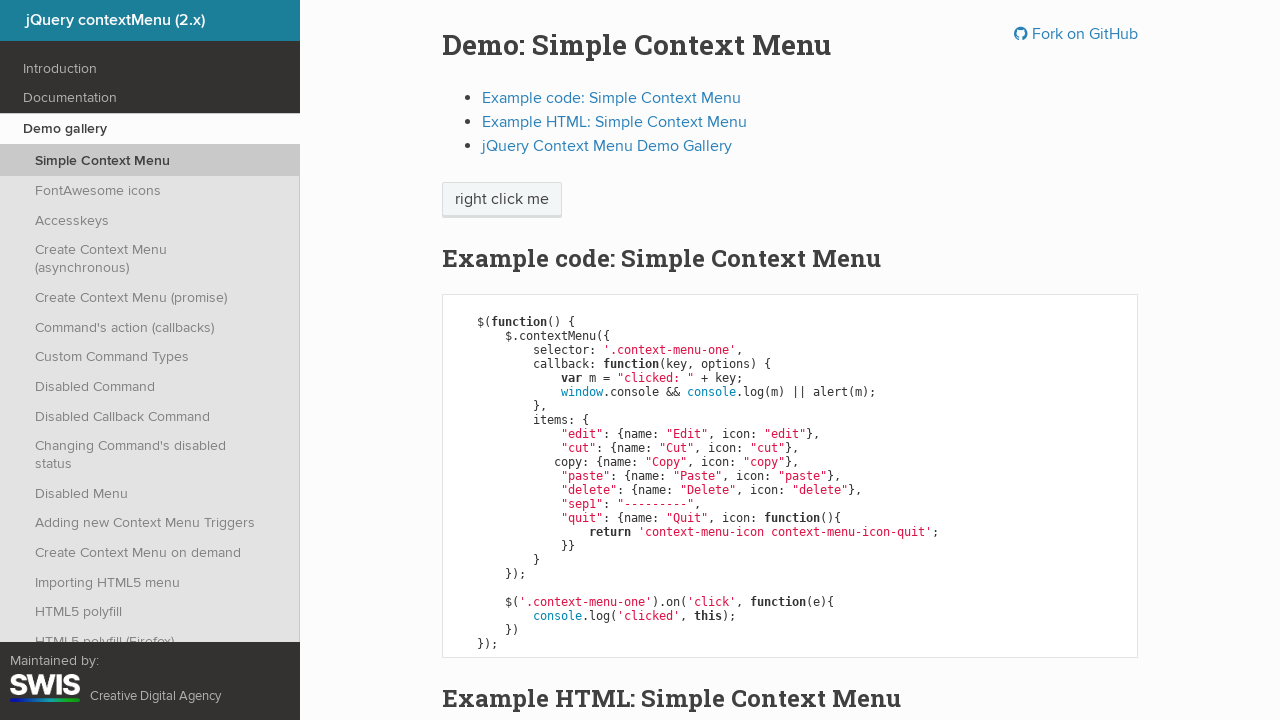

Set up dialog handler to accept alerts
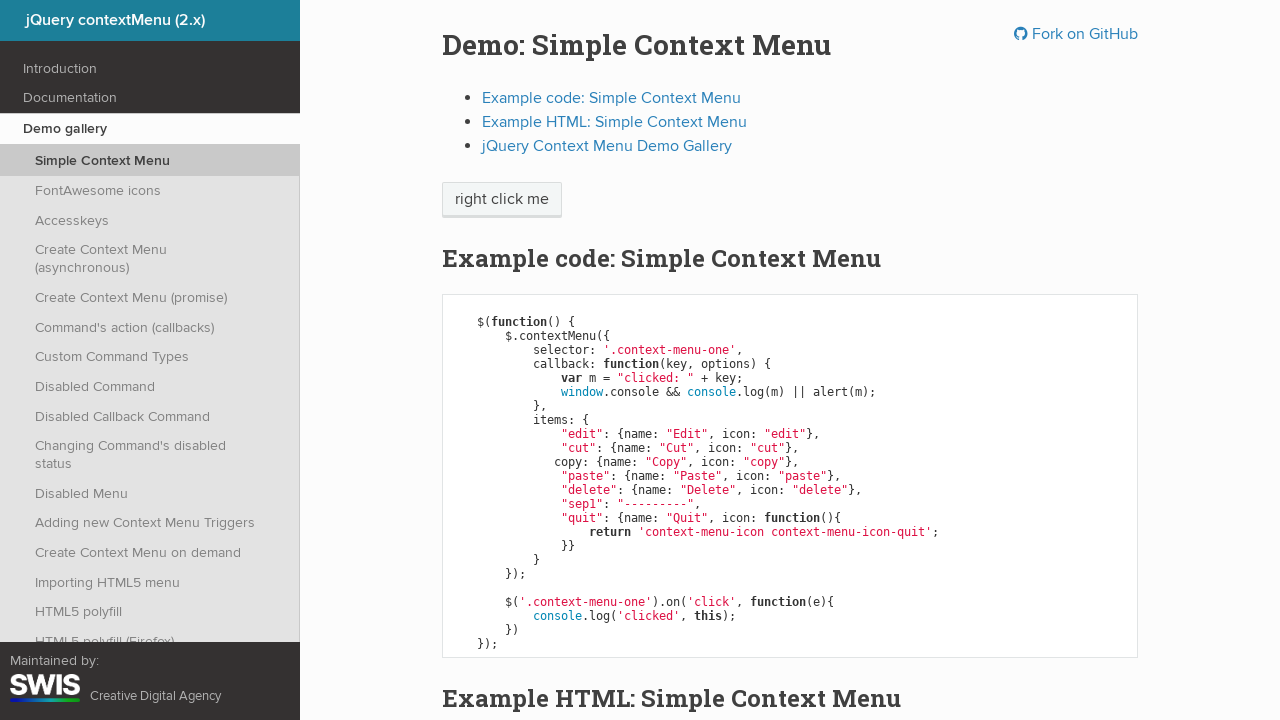

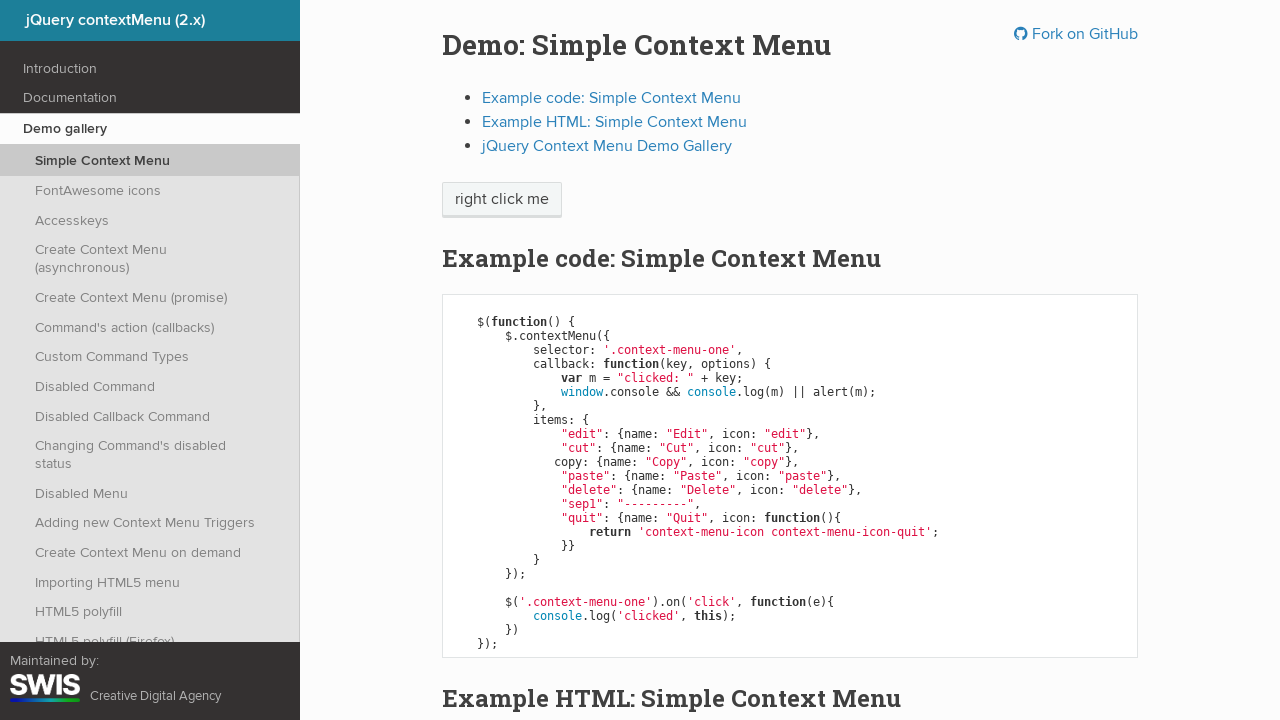